Tests browser navigation by going to another page and then using back/forward navigation controls

Starting URL: https://rahulshettyacademy.com/AutomationPractice/

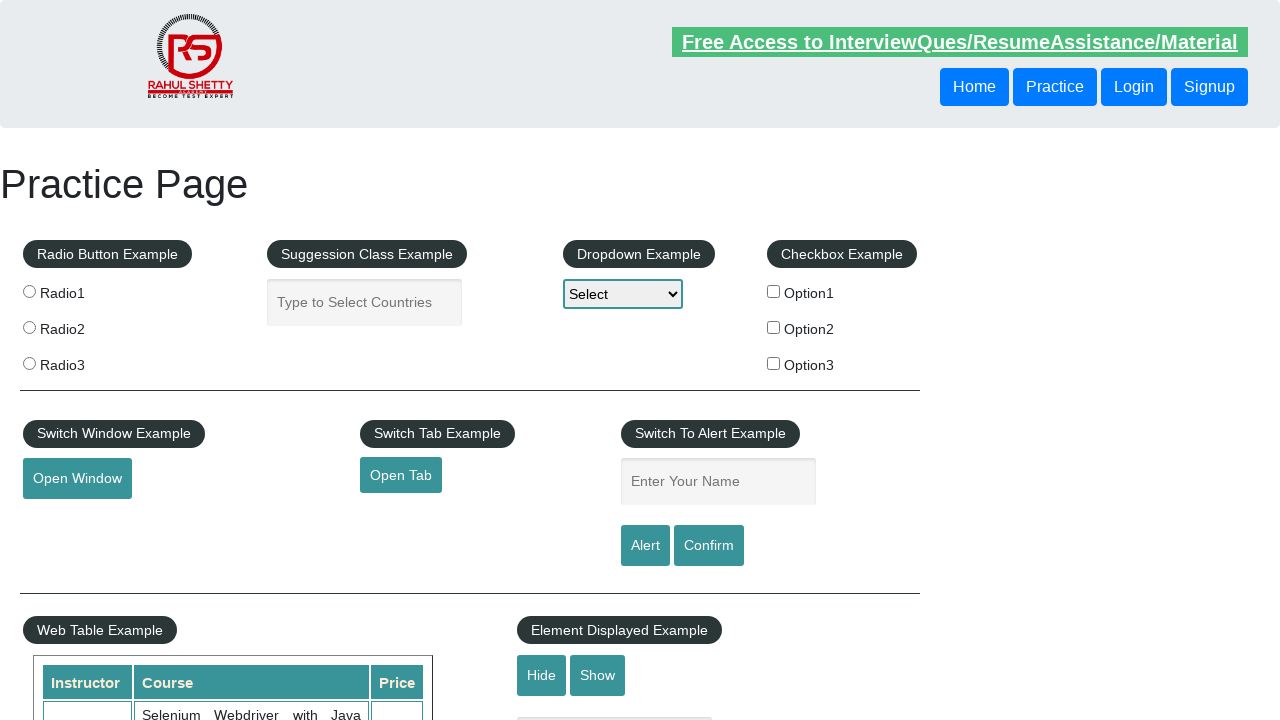

Navigated to AutomationPractice page
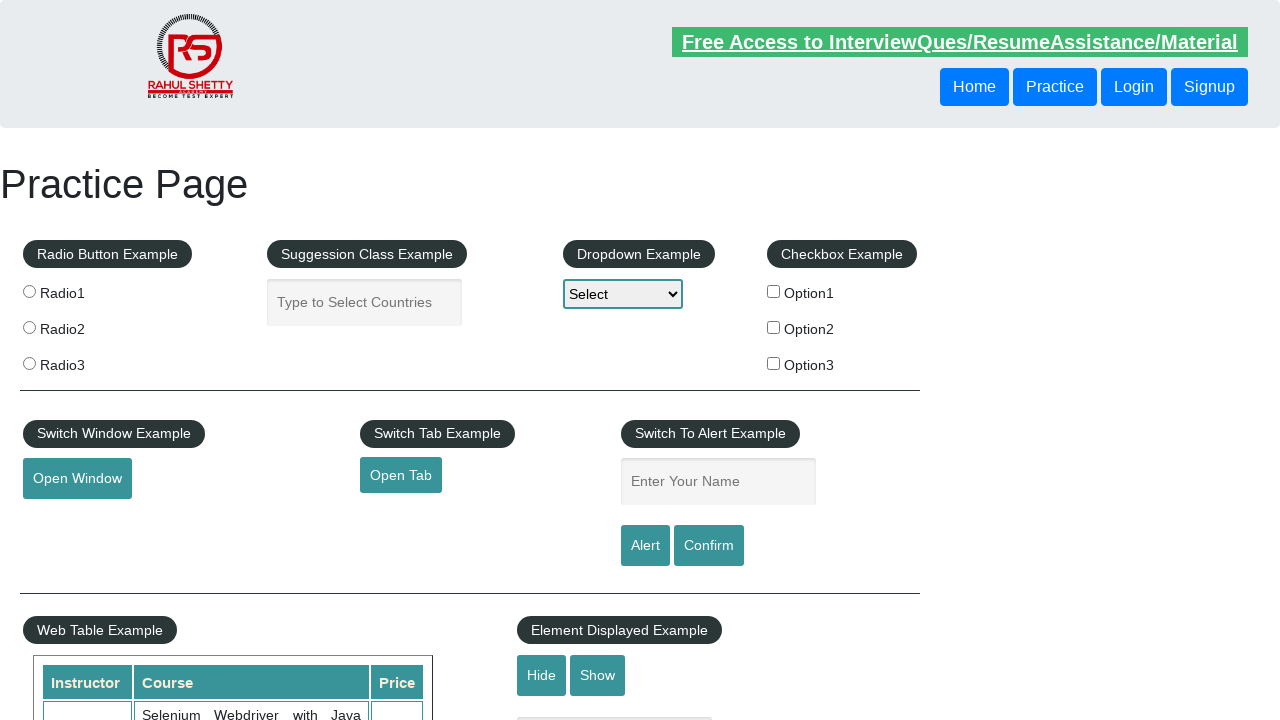

Clicked back button to navigate to previous page
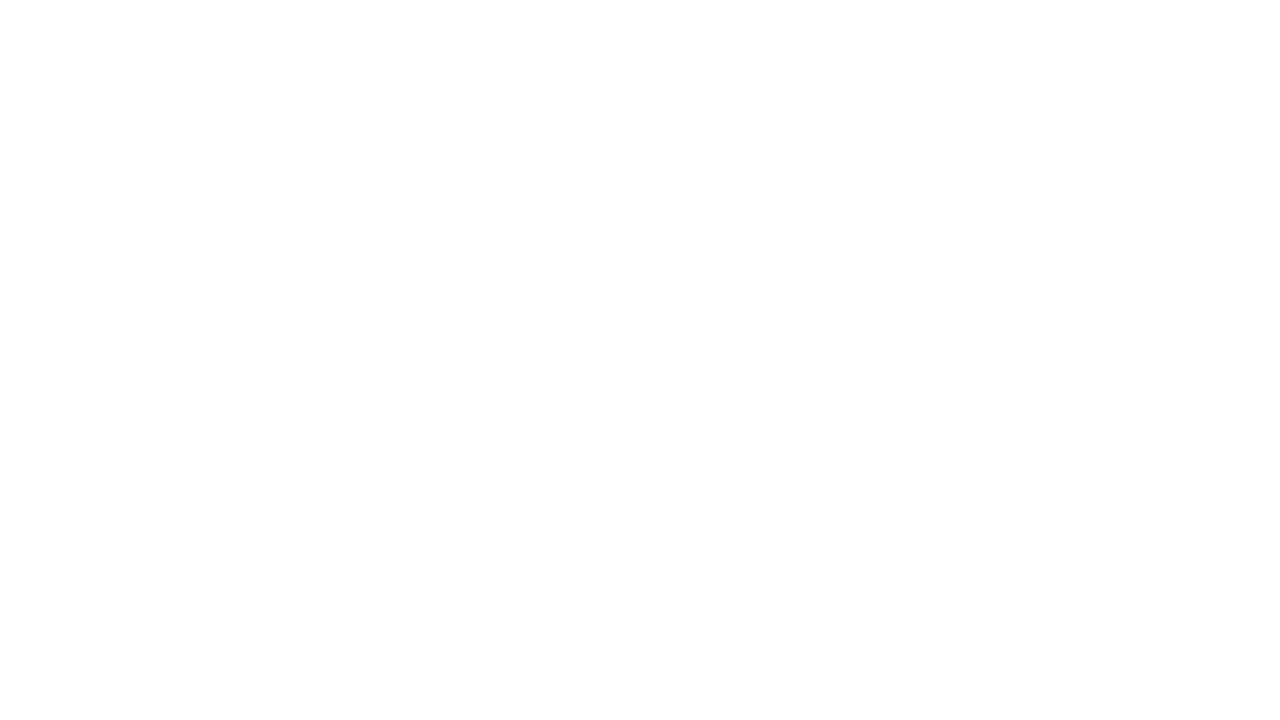

Clicked forward button to navigate back to AutomationPractice page
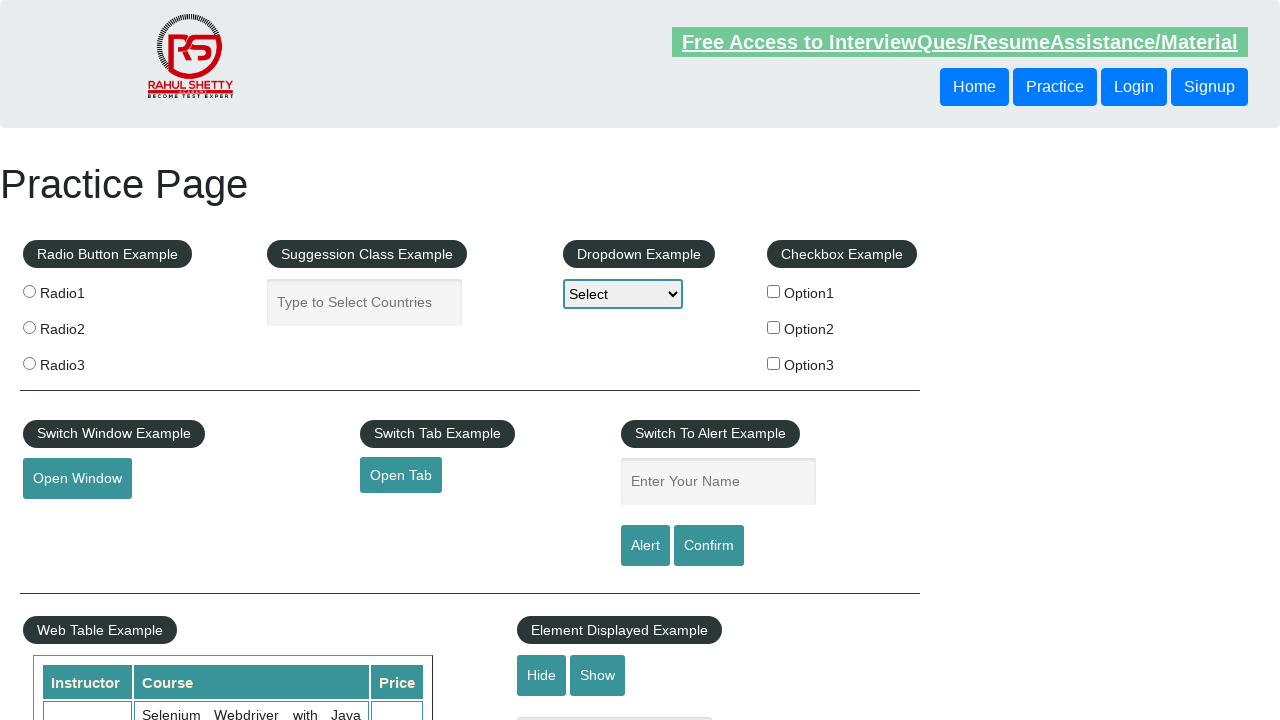

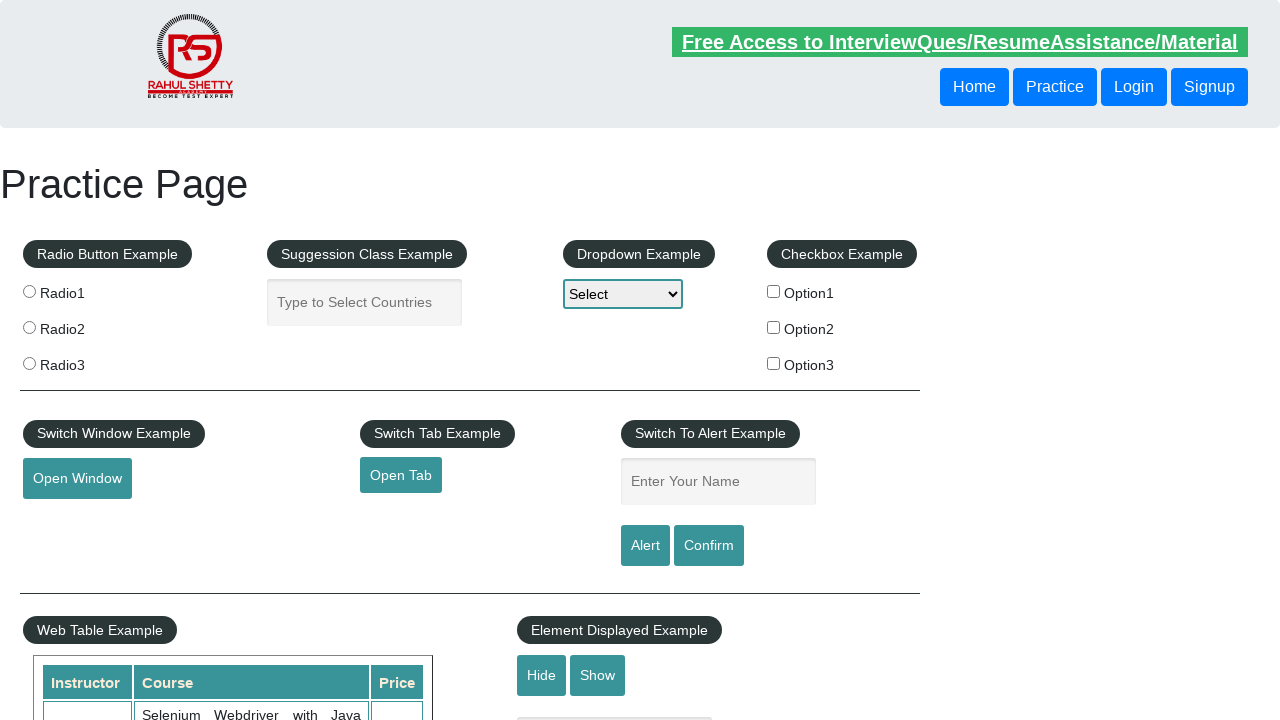